Tests that pressing Escape cancels edits and restores original text

Starting URL: https://demo.playwright.dev/todomvc

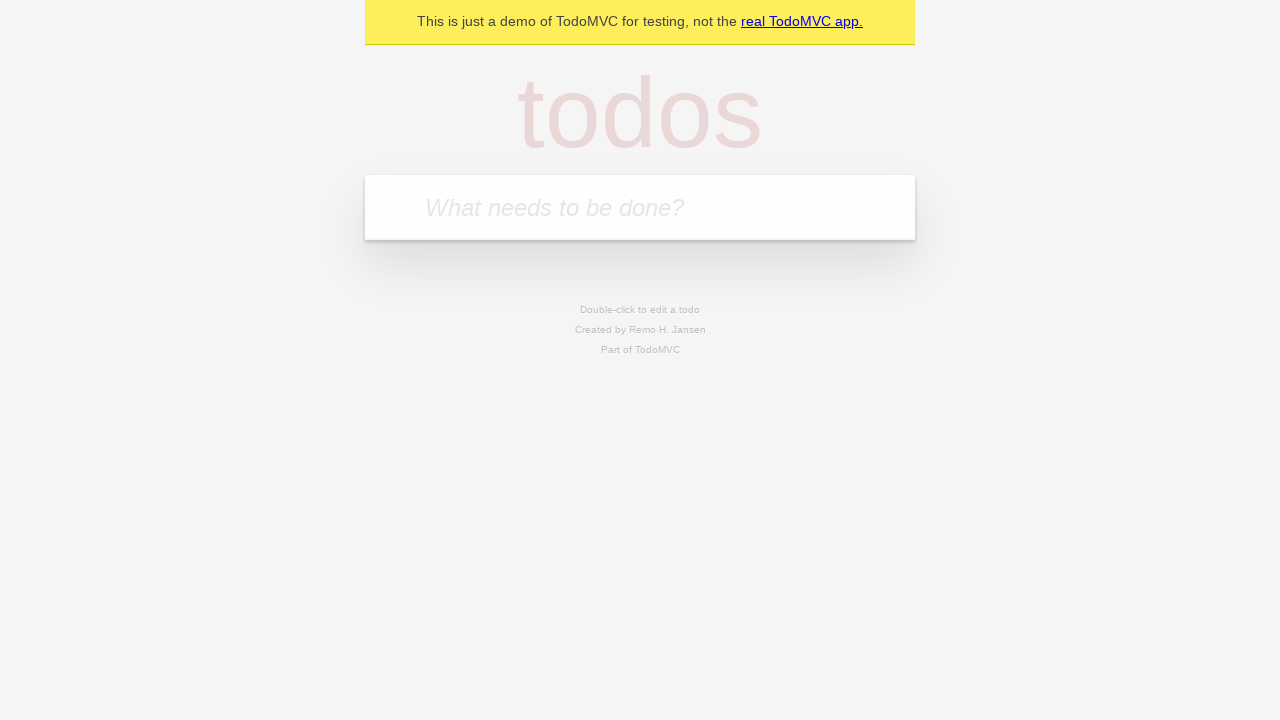

Filled first todo input with 'buy some cheese' on internal:attr=[placeholder="What needs to be done?"i]
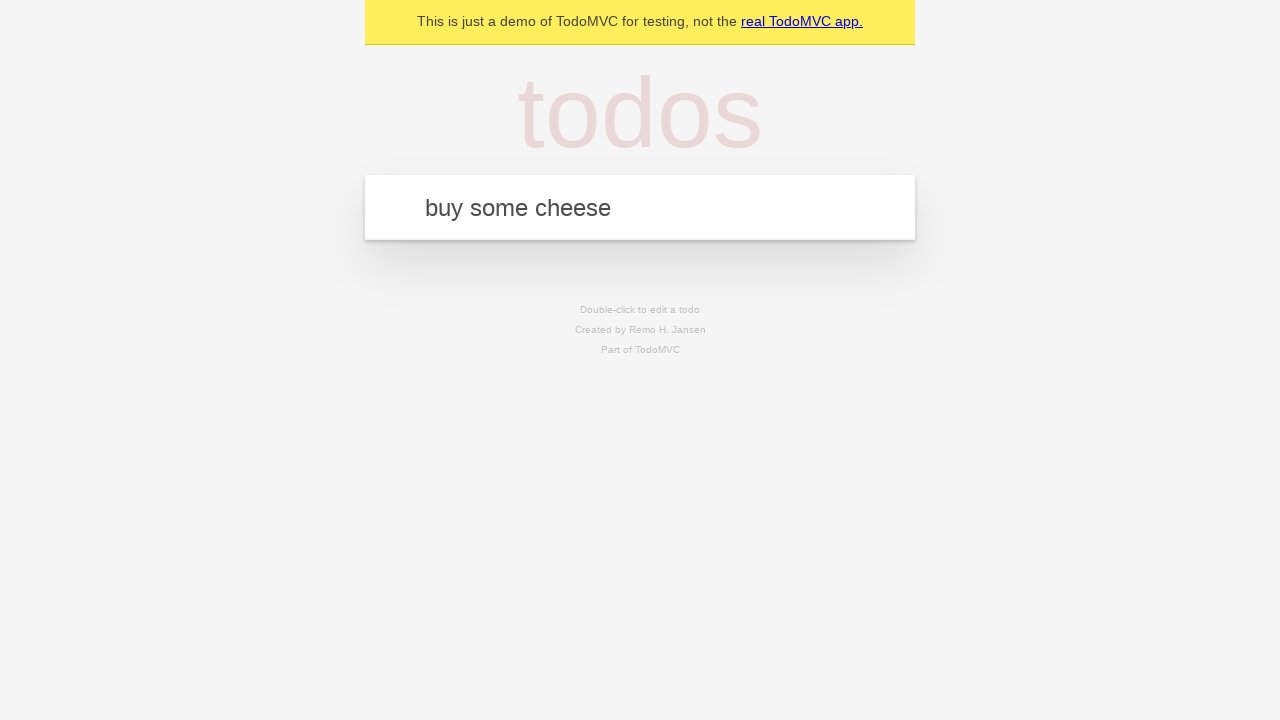

Pressed Enter to create first todo on internal:attr=[placeholder="What needs to be done?"i]
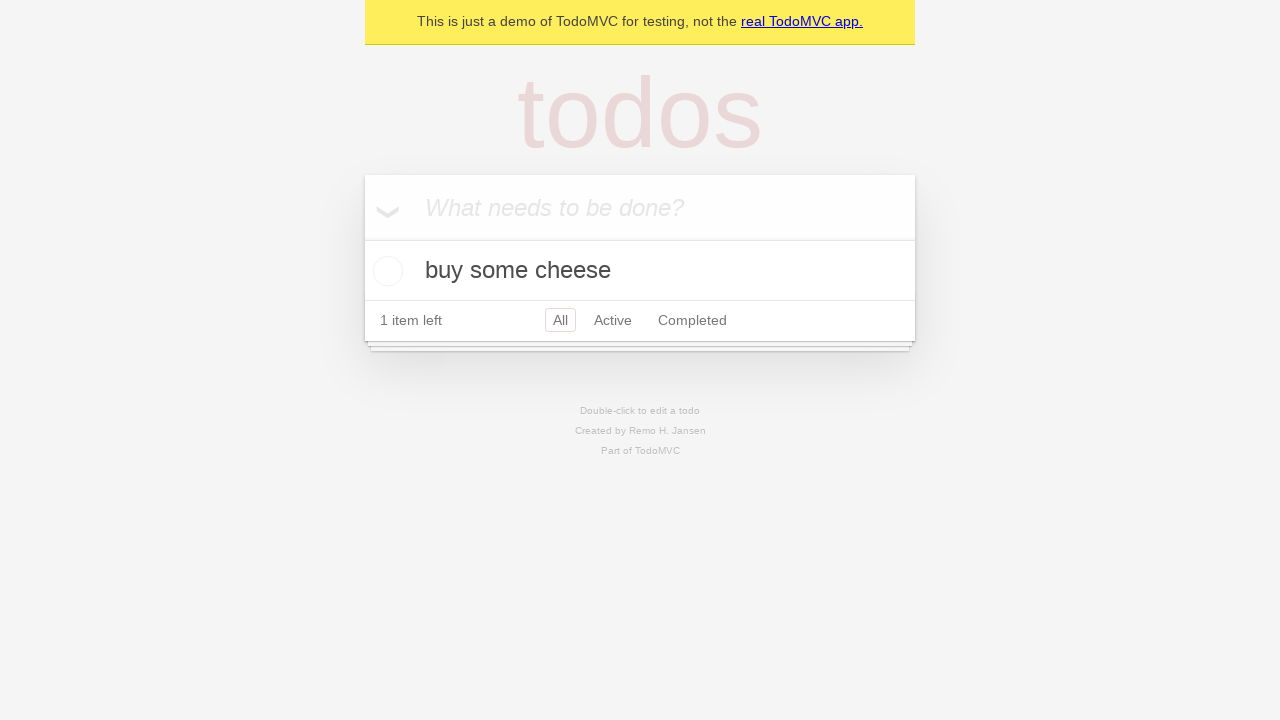

Filled second todo input with 'feed the cat' on internal:attr=[placeholder="What needs to be done?"i]
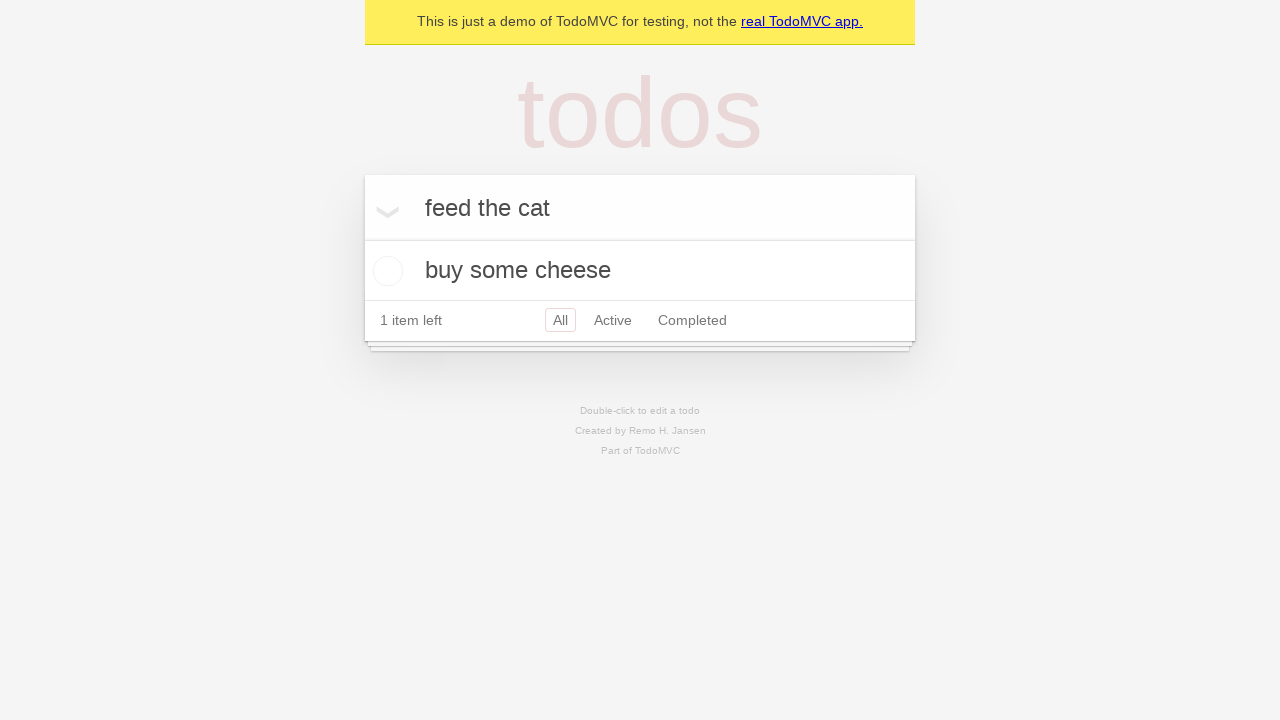

Pressed Enter to create second todo on internal:attr=[placeholder="What needs to be done?"i]
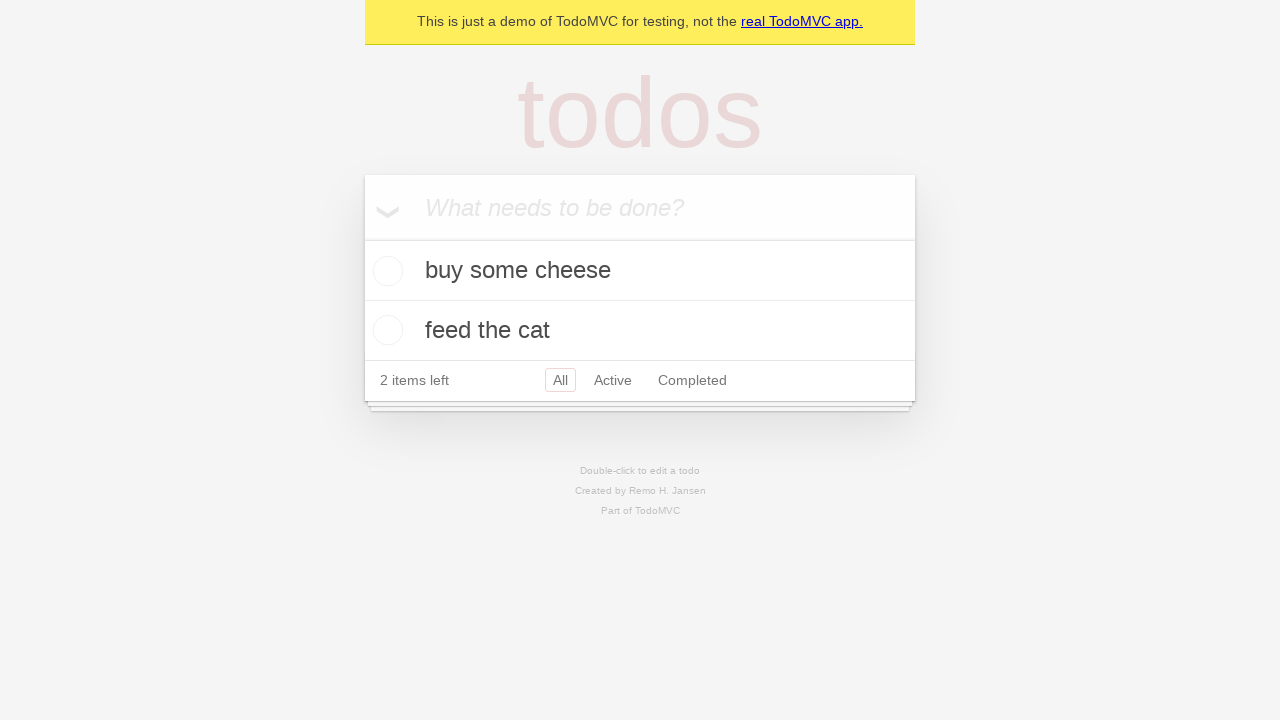

Filled third todo input with 'book a doctors appointment' on internal:attr=[placeholder="What needs to be done?"i]
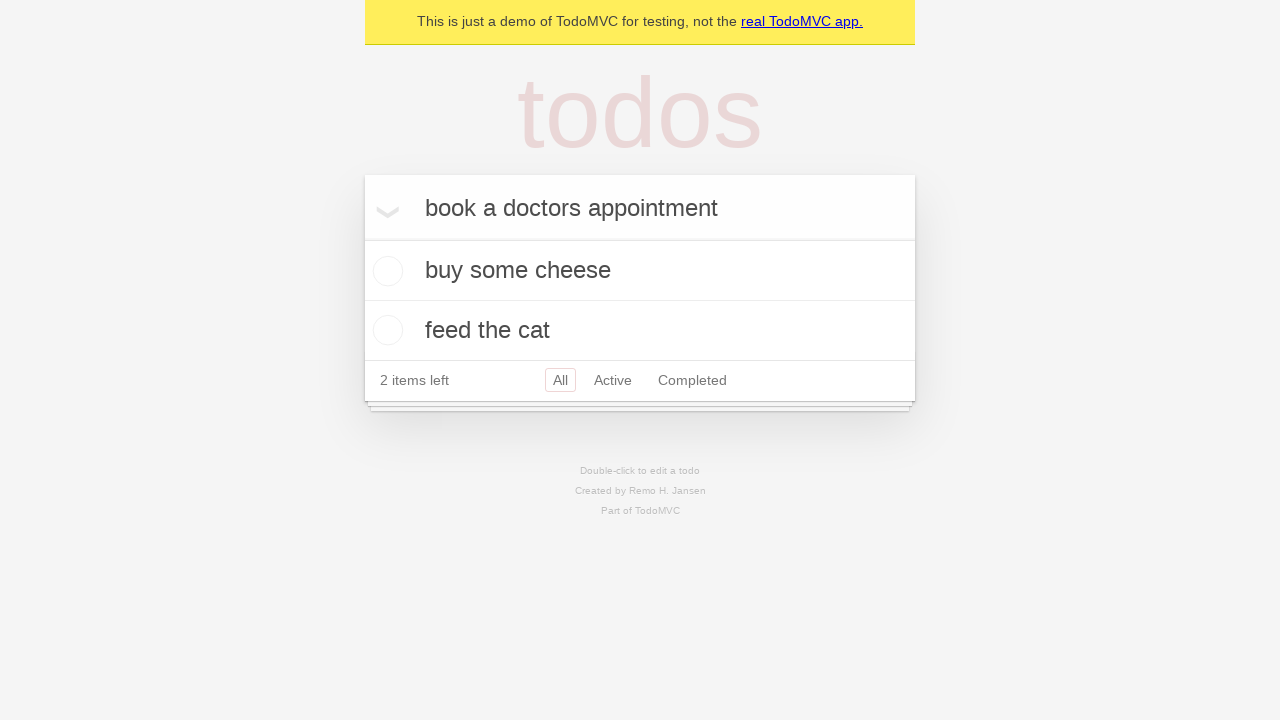

Pressed Enter to create third todo on internal:attr=[placeholder="What needs to be done?"i]
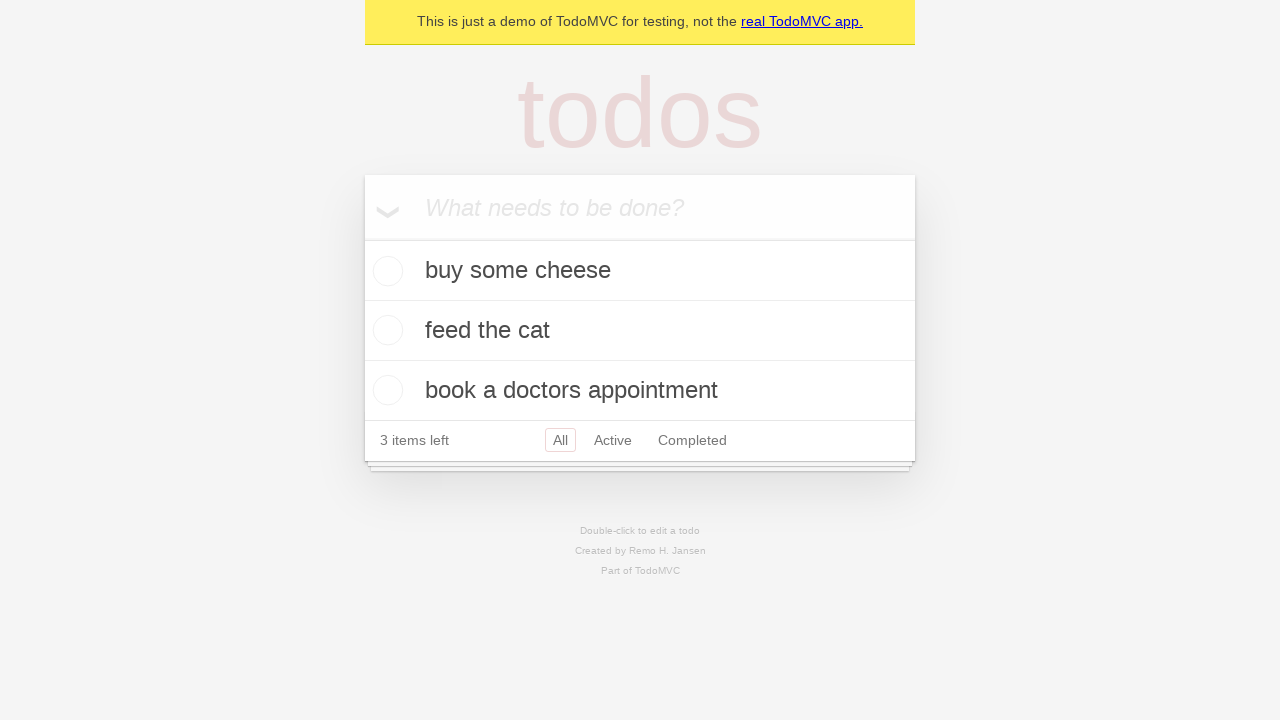

Double-clicked second todo item to enter edit mode at (640, 331) on internal:testid=[data-testid="todo-item"s] >> nth=1
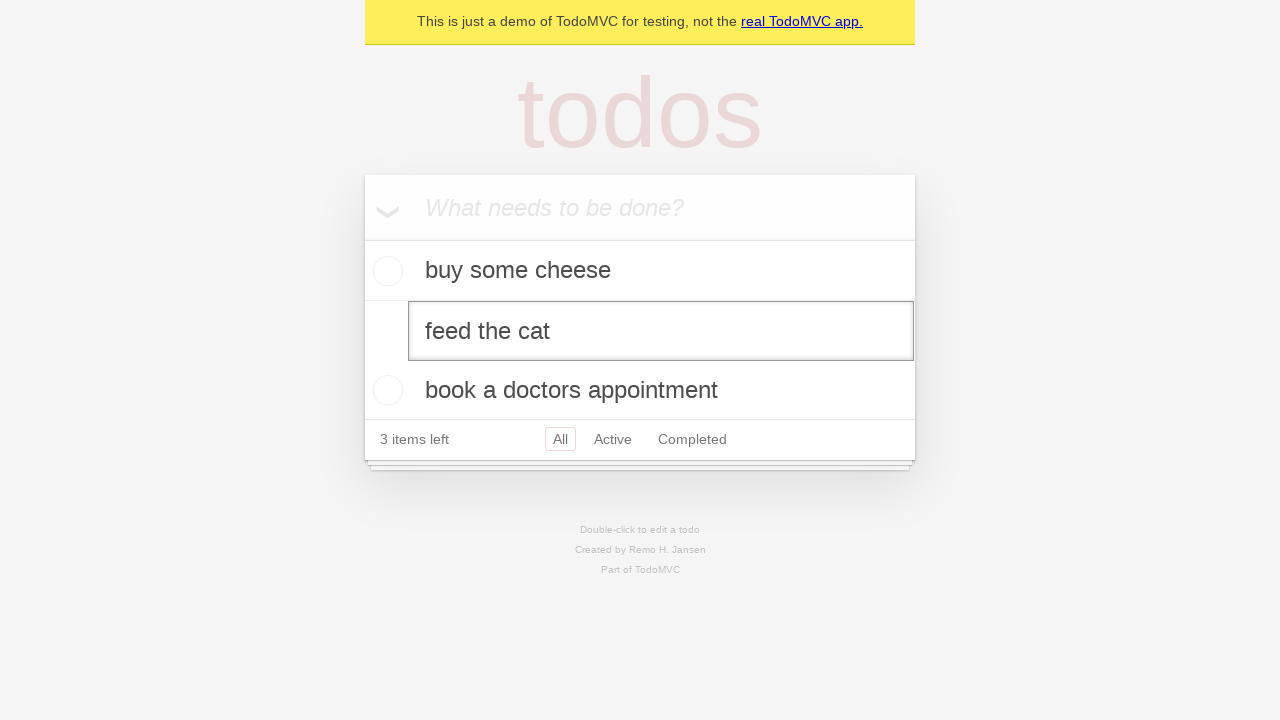

Changed todo text to 'buy some sausages' in edit field on internal:testid=[data-testid="todo-item"s] >> nth=1 >> internal:role=textbox[nam
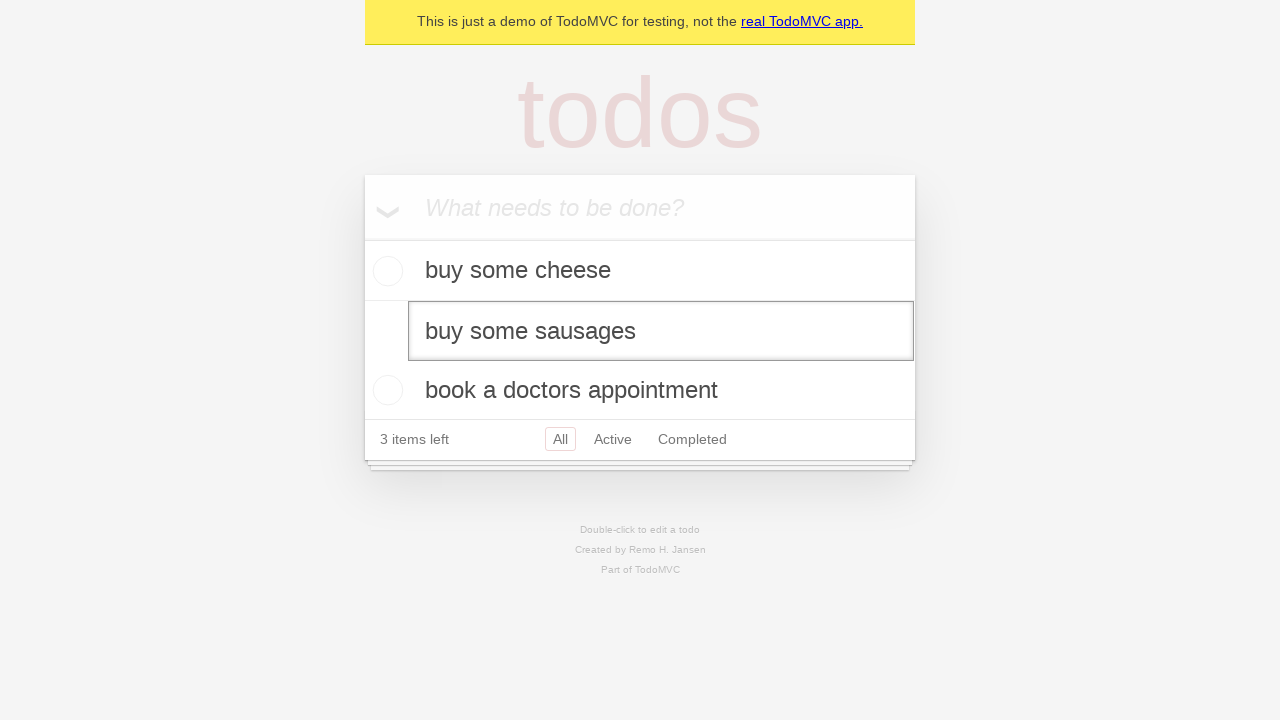

Pressed Escape to cancel edits and restore original text on internal:testid=[data-testid="todo-item"s] >> nth=1 >> internal:role=textbox[nam
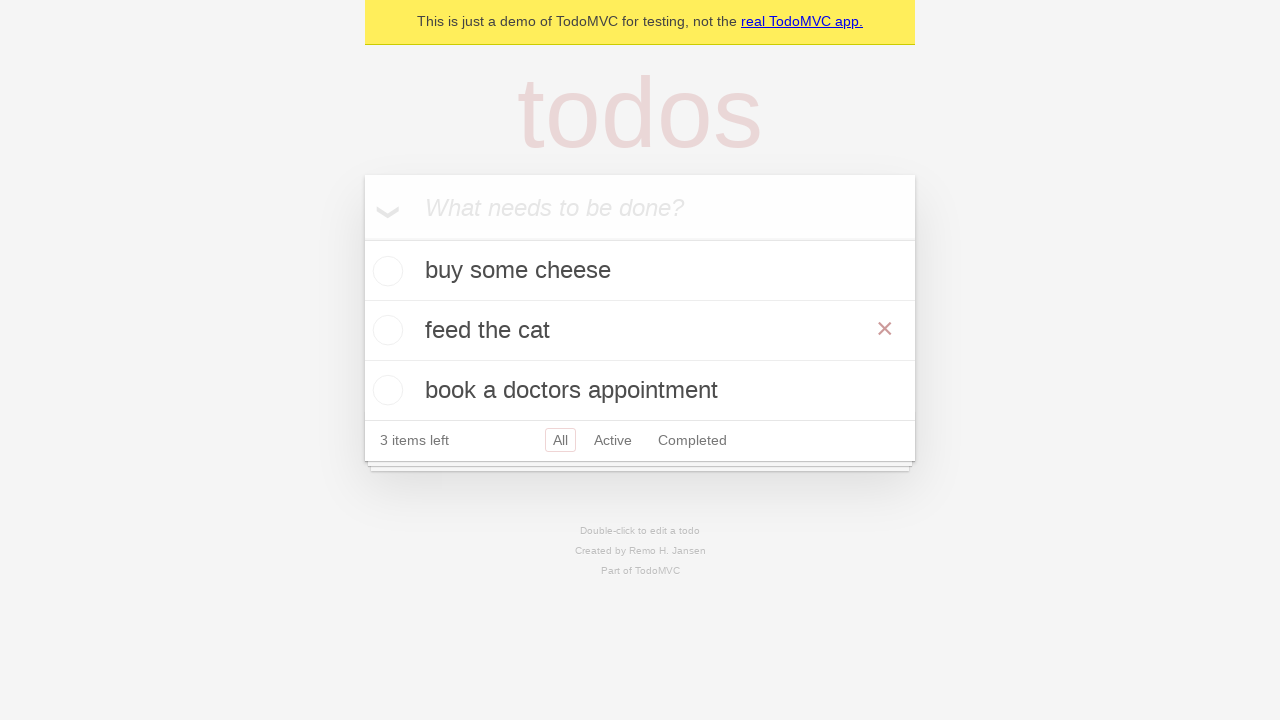

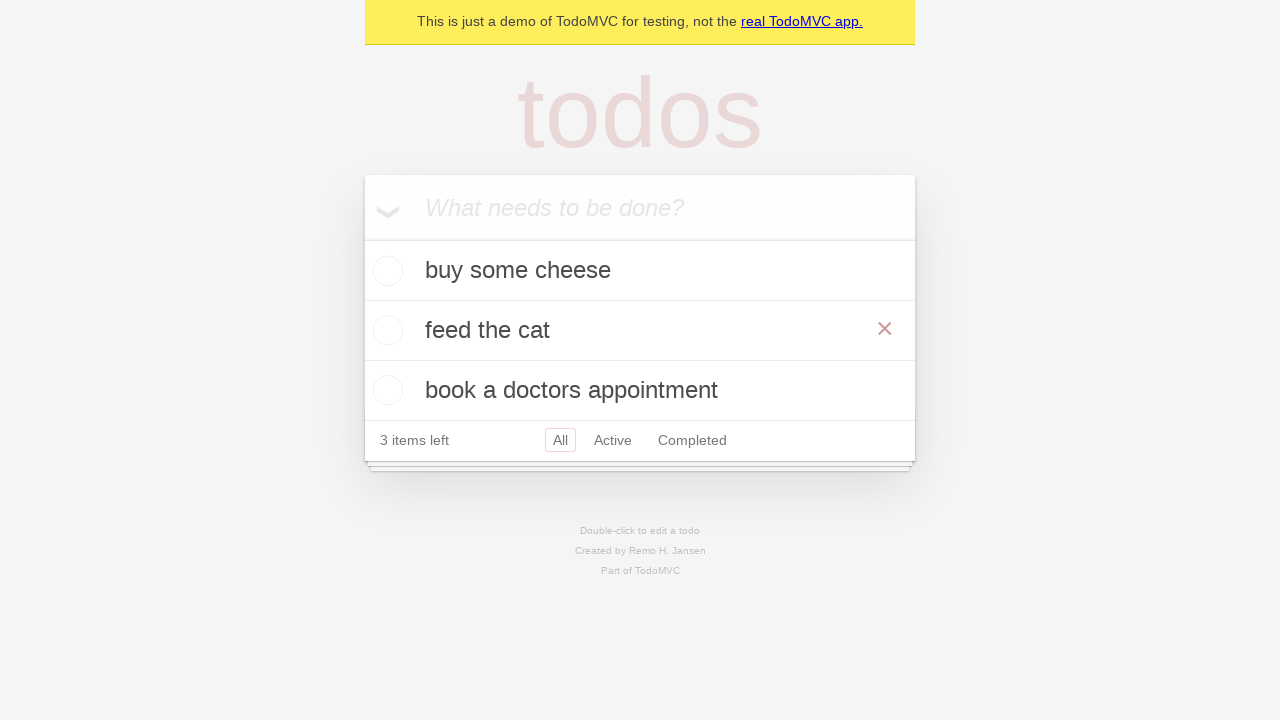